Navigates to OrangeHRM's free trial page and verifies that the country dropdown contains the expected number of options (232 countries plus 1 placeholder).

Starting URL: https://www.orangehrm.com/30-day-free-trial/

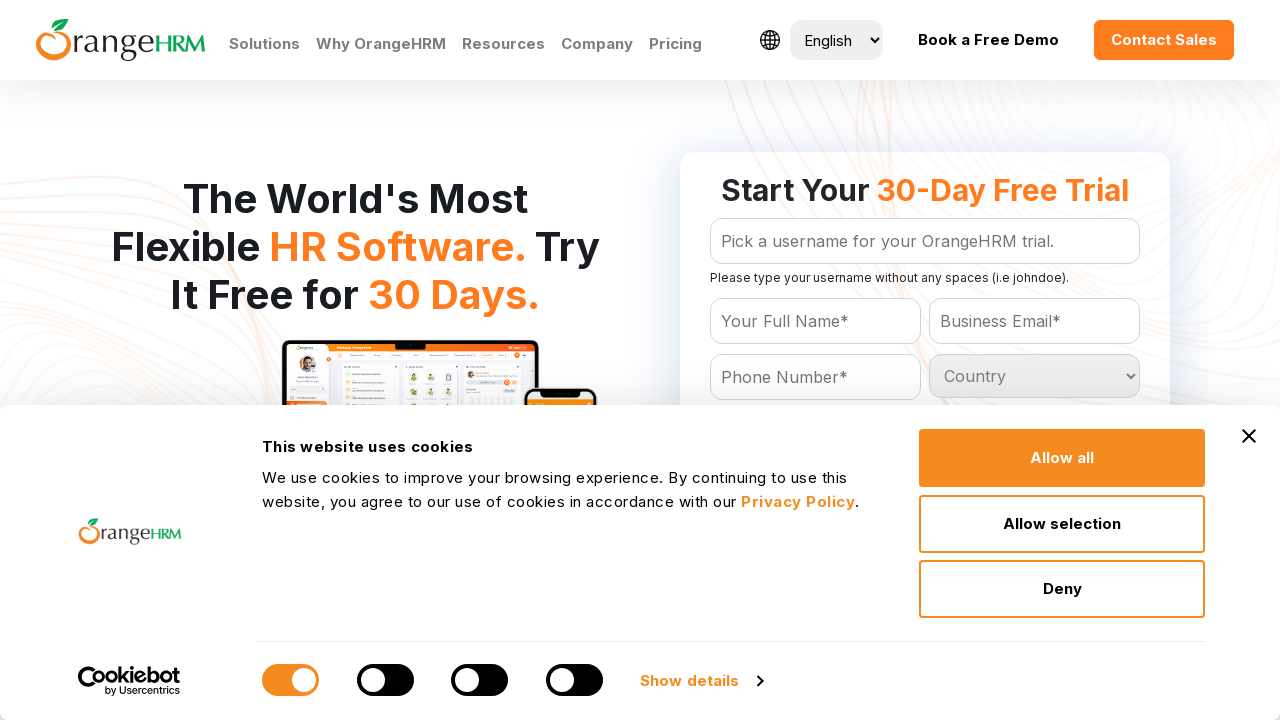

Waited for country dropdown to be available
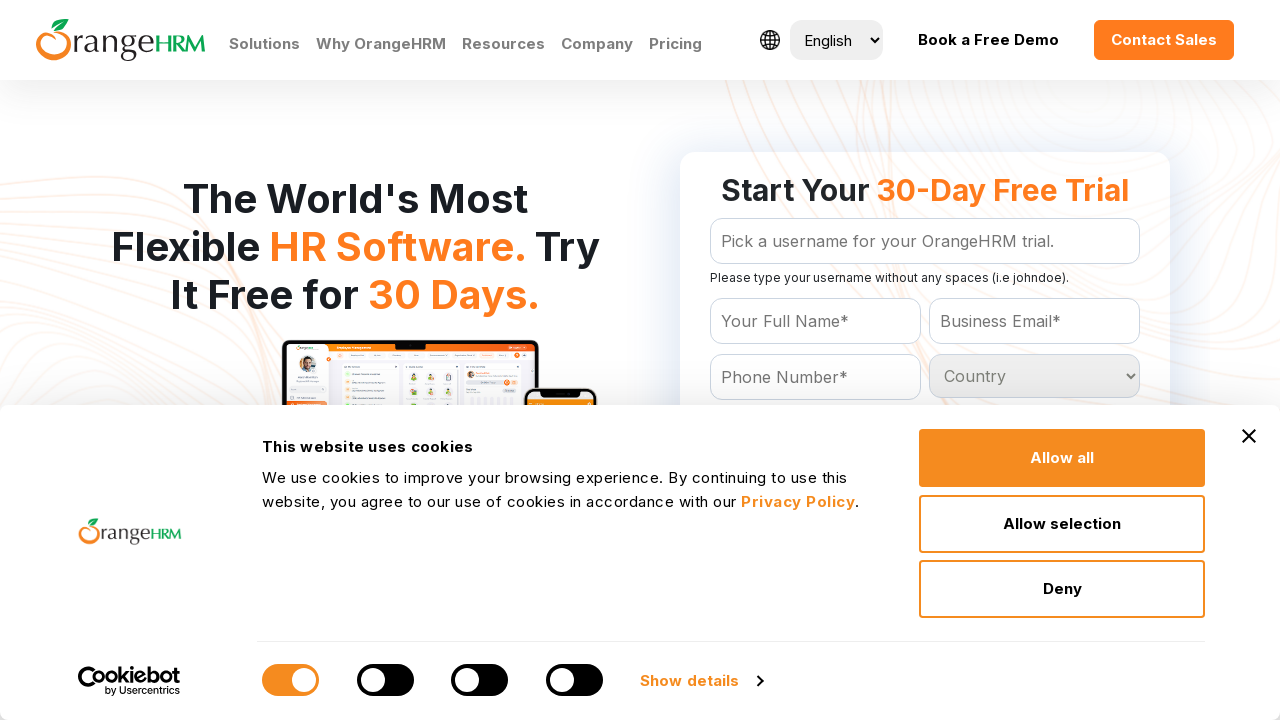

Located country dropdown element
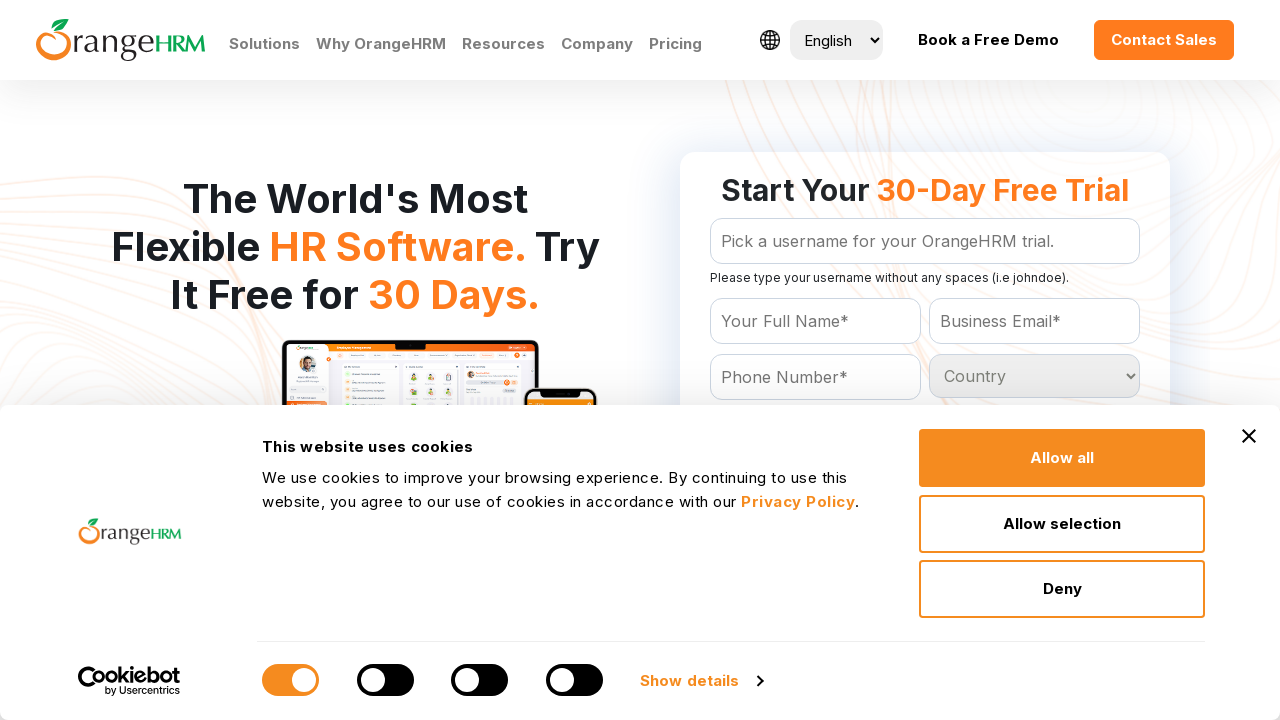

Located all option elements in the dropdown
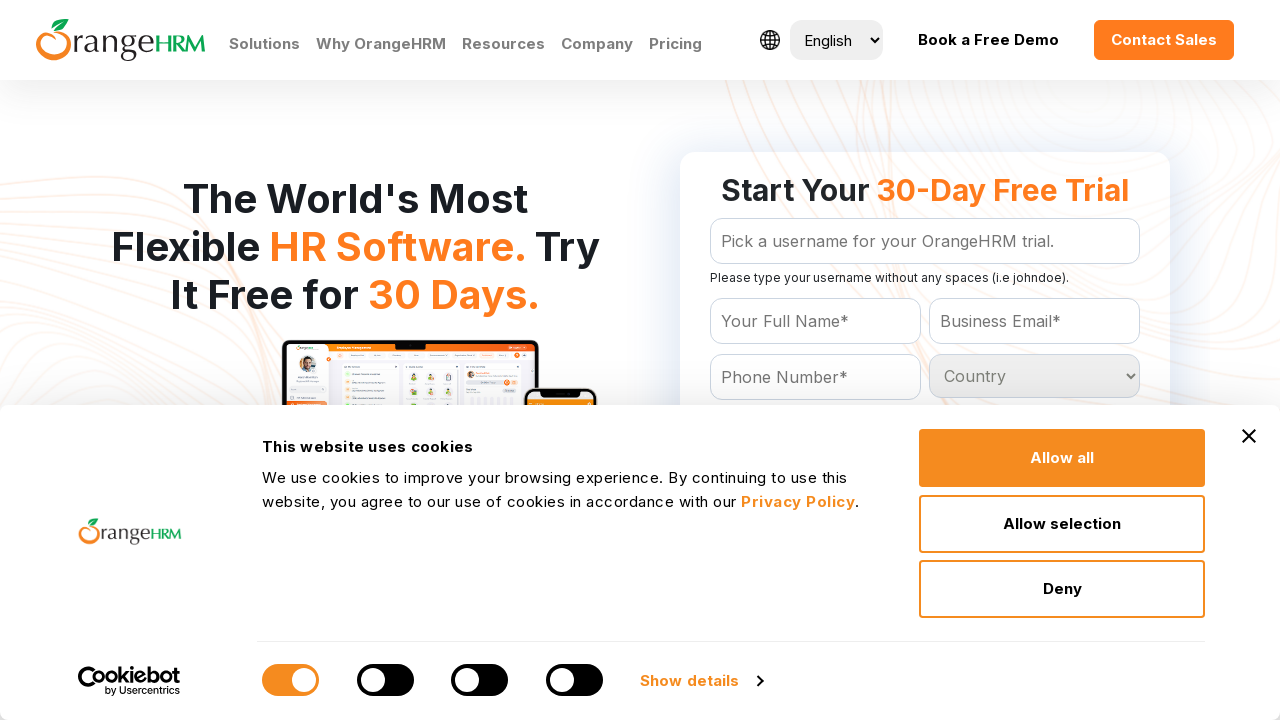

Retrieved options count: 233
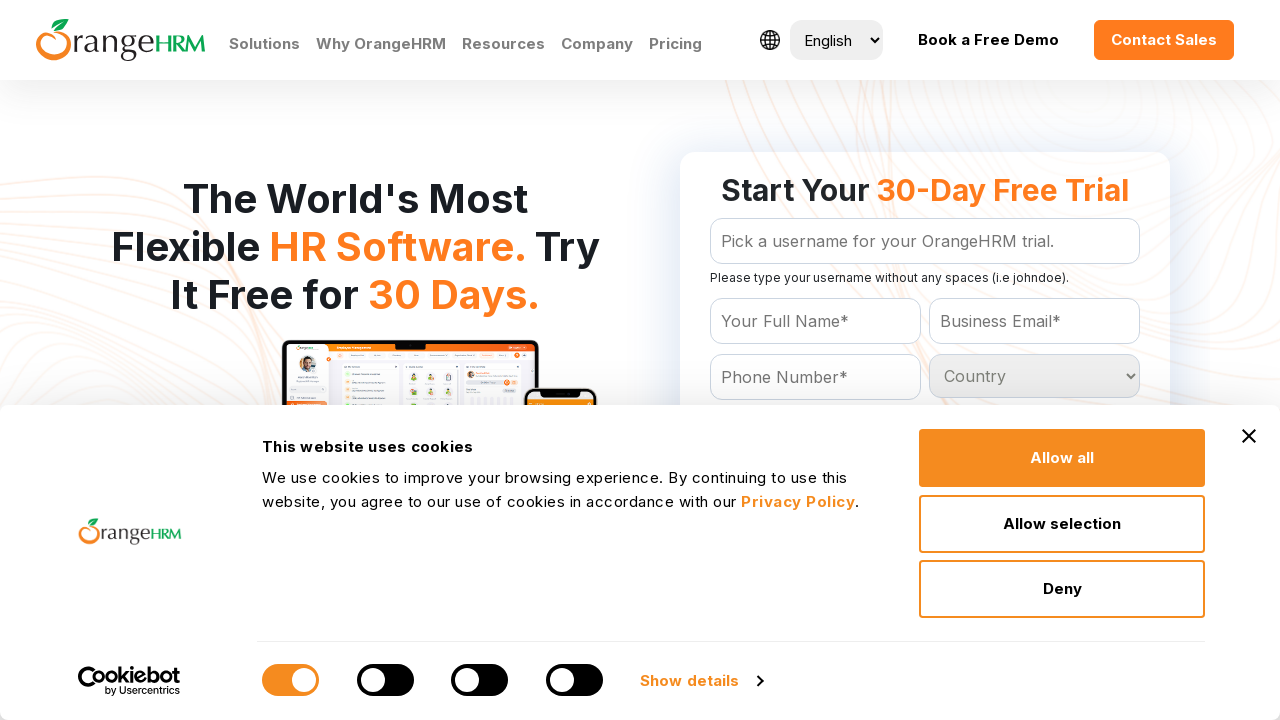

Asserted that dropdown contains 233 options (232 countries plus 1 placeholder)
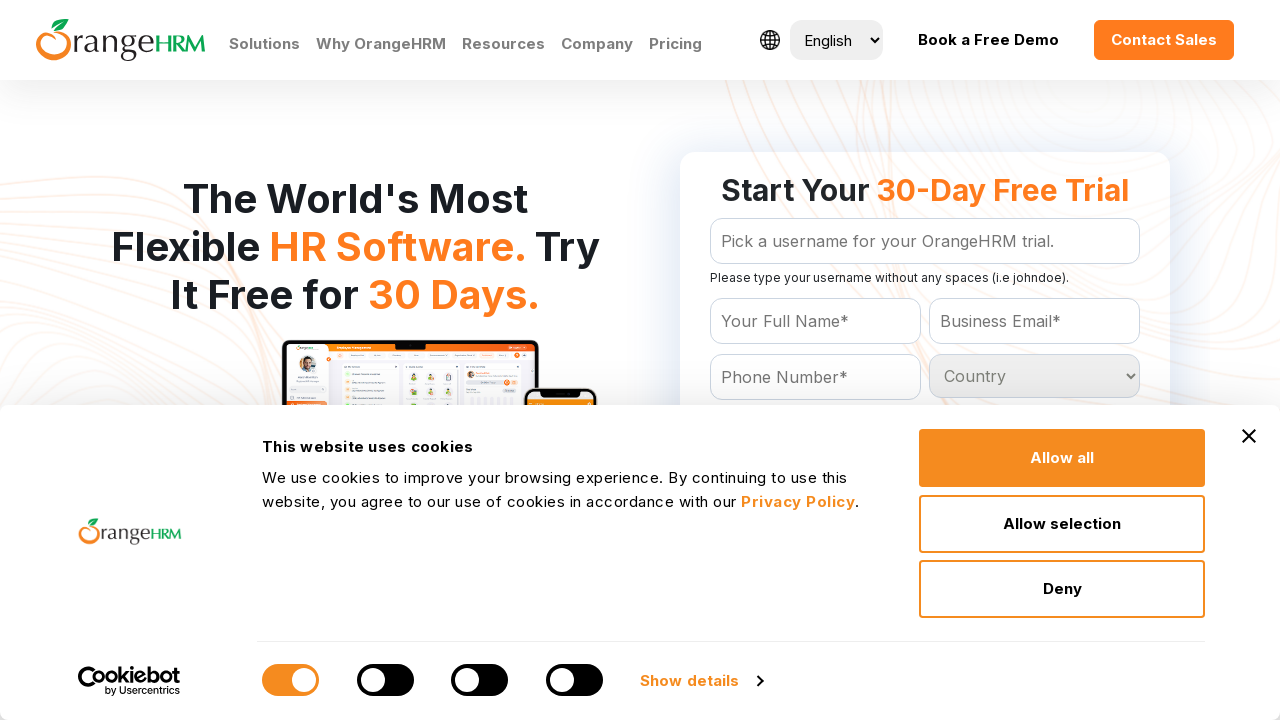

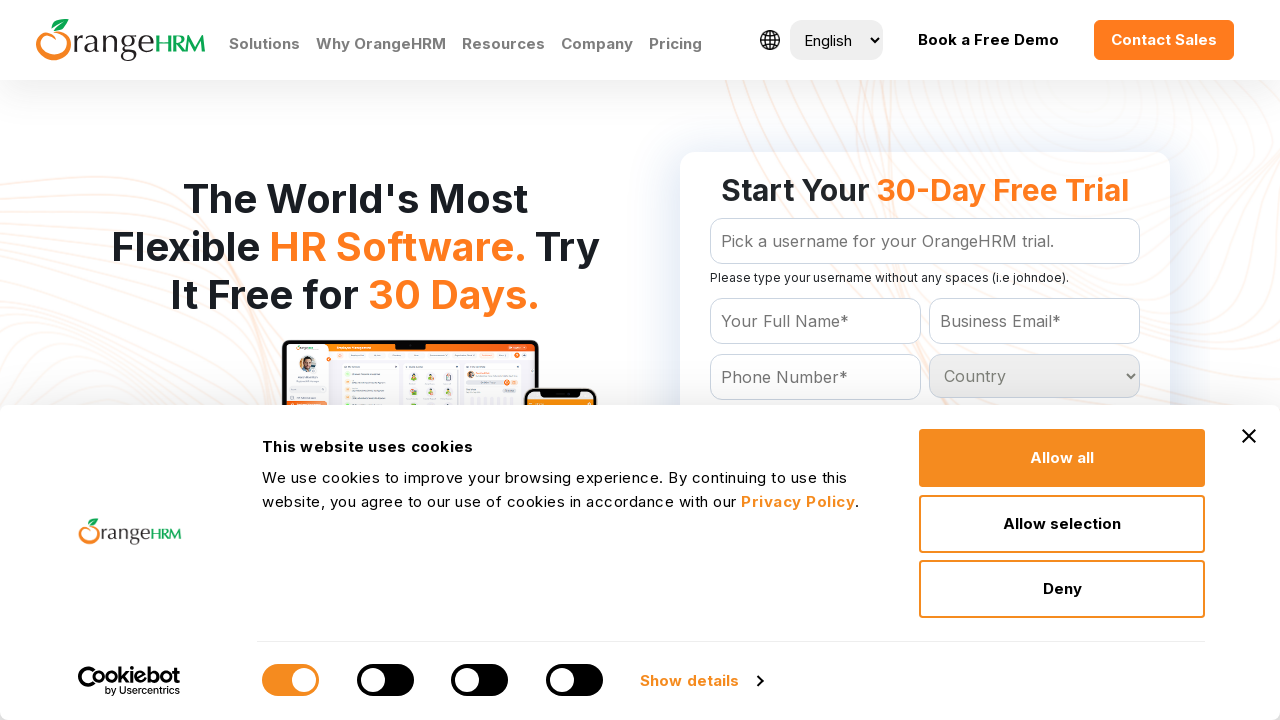